Tests the jQuery UI slider component by navigating to the slider demo page and dragging the slider handle to a new position

Starting URL: https://jqueryui.com/

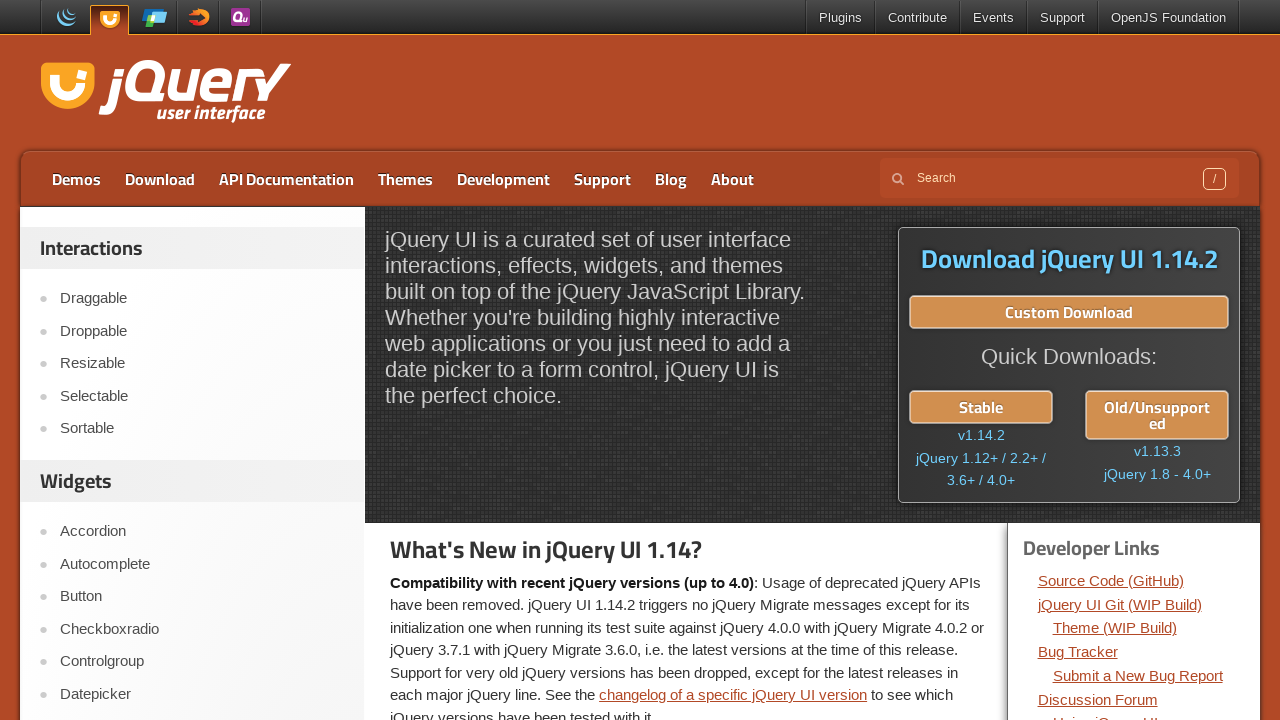

Clicked on Slider link to navigate to slider demo at (202, 361) on a:text('Slider')
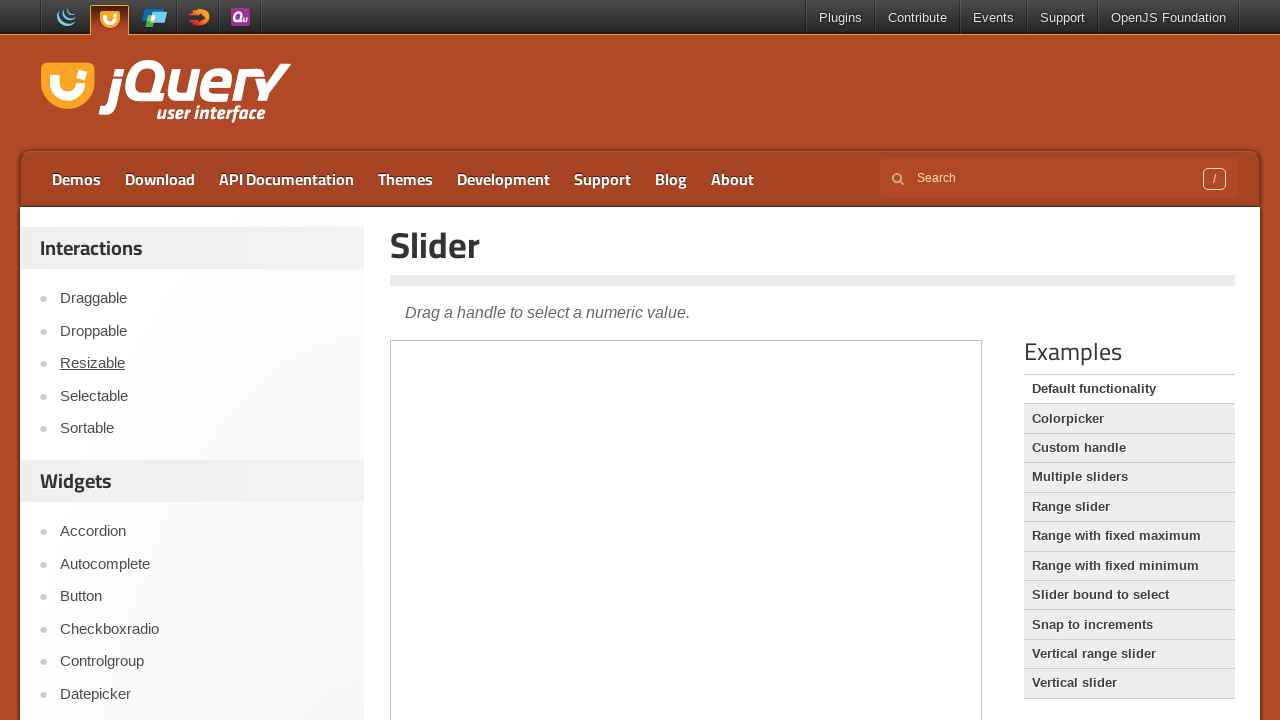

Located iframe containing slider demo
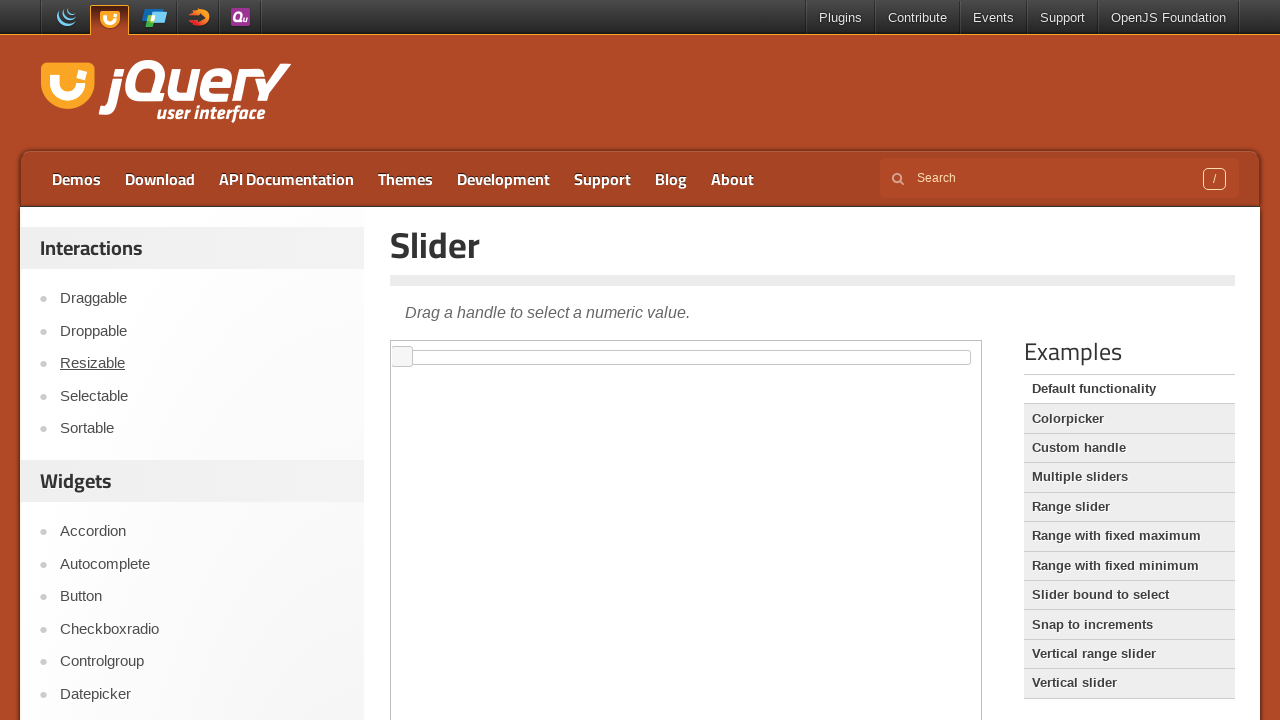

Located slider handle element
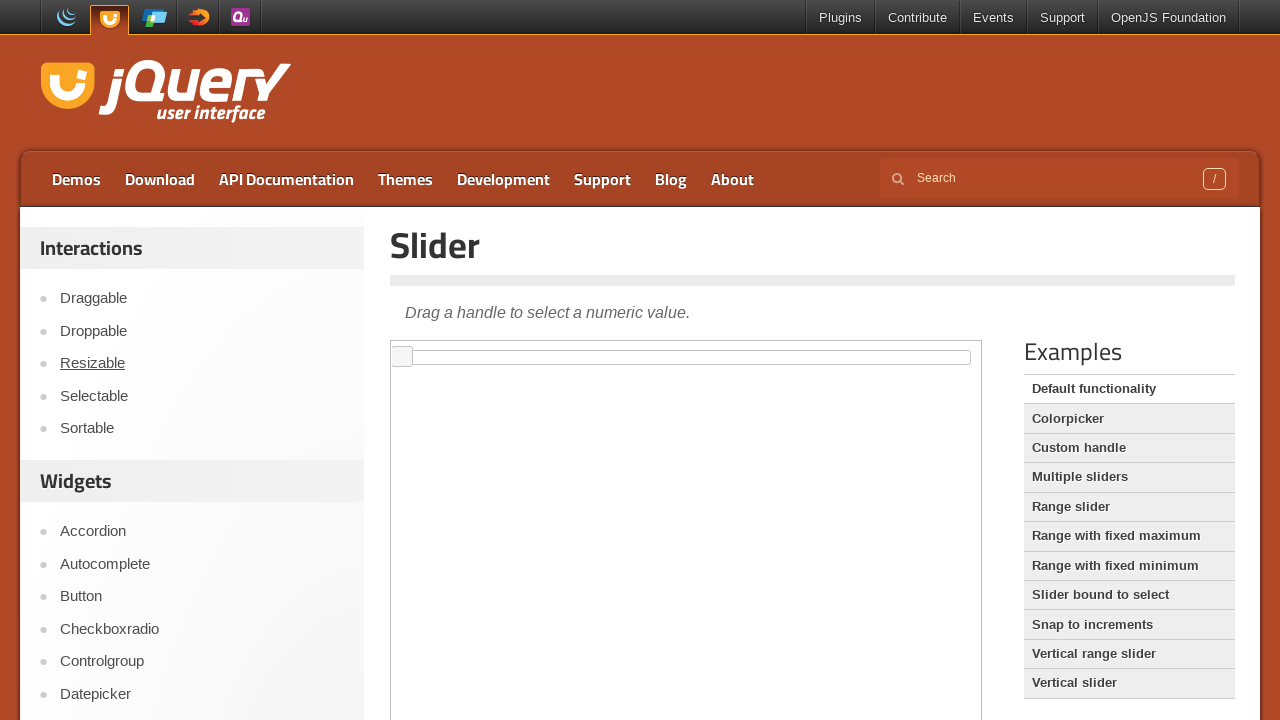

Retrieved slider handle bounding box
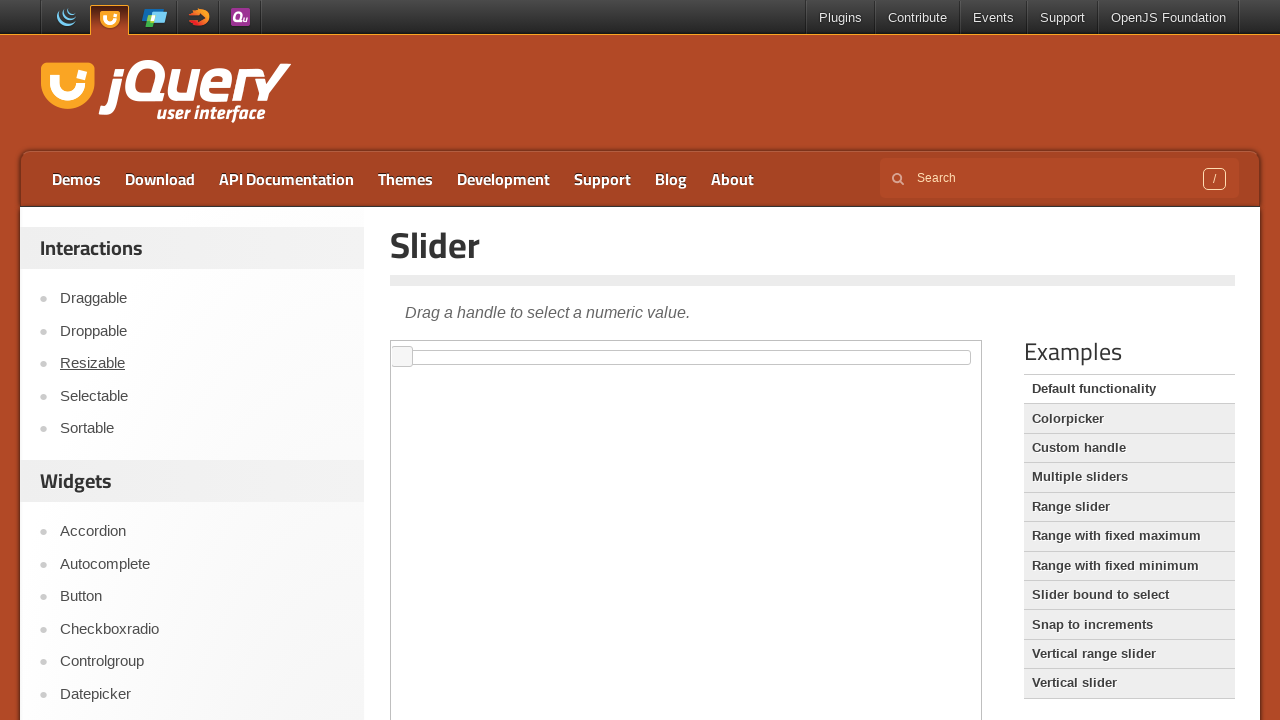

Moved mouse to slider handle center position at (402, 357)
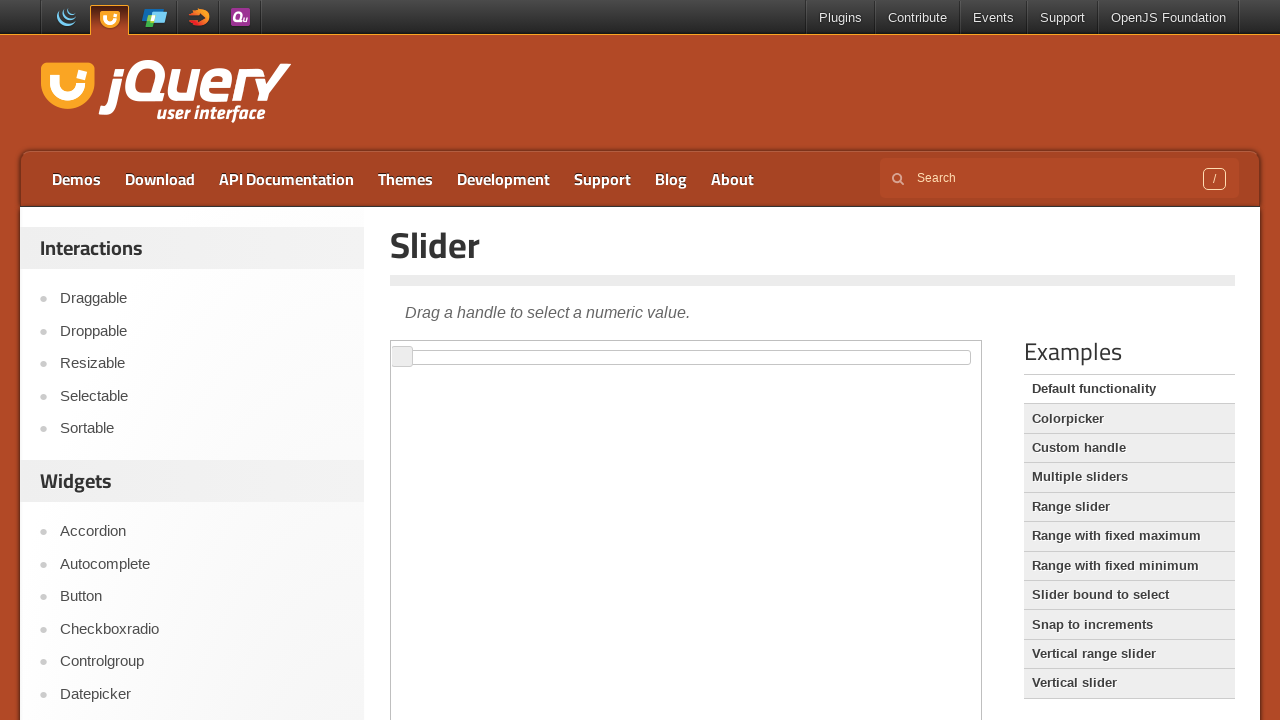

Pressed mouse button down on slider handle at (402, 357)
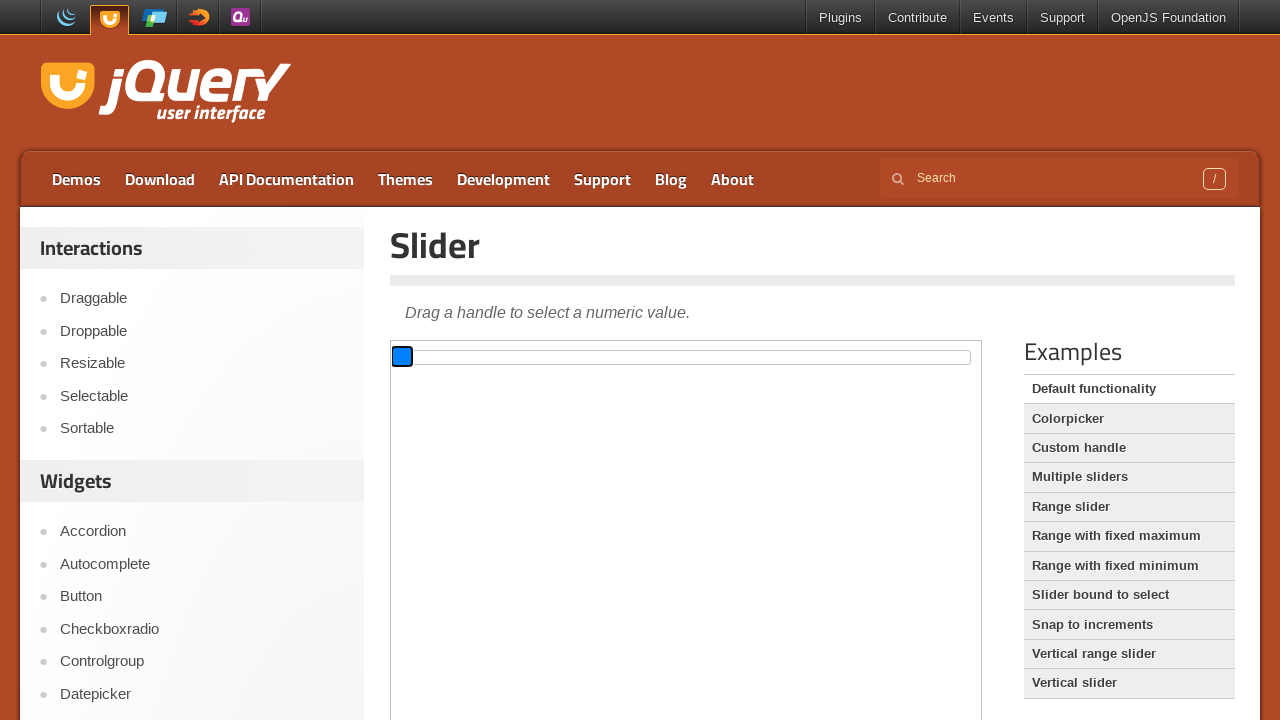

Dragged slider handle 100 pixels to the right at (502, 357)
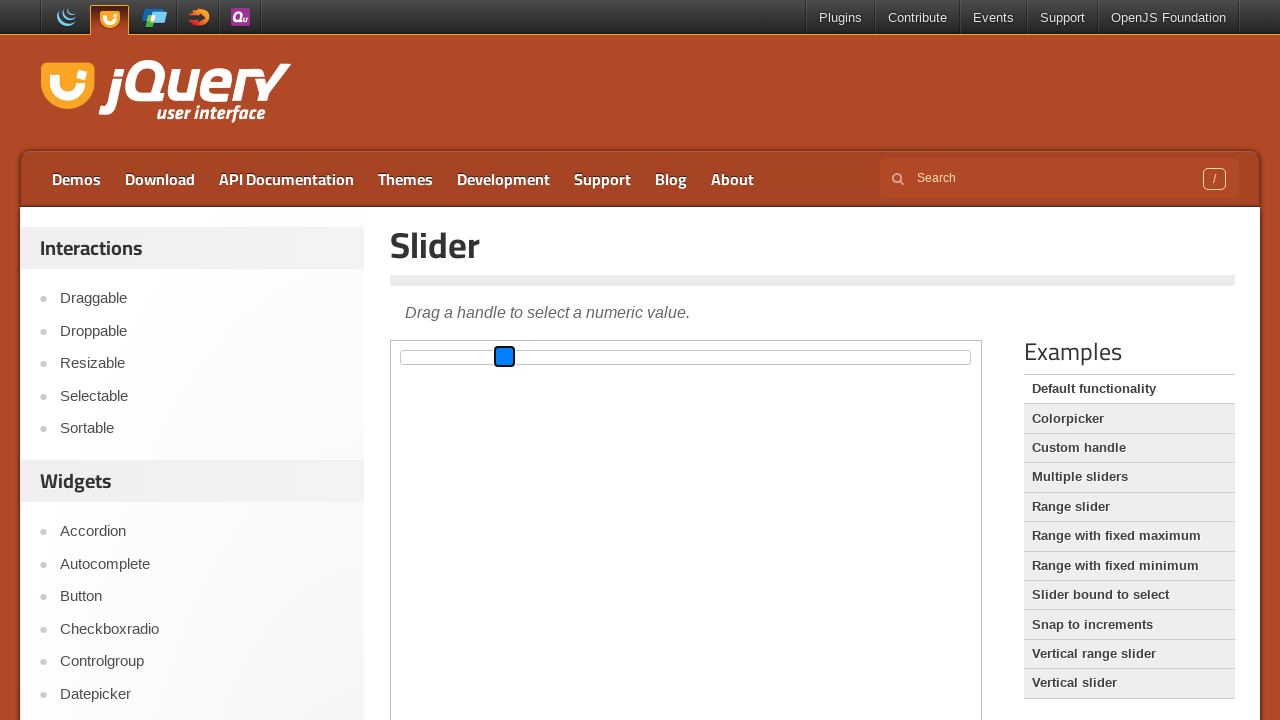

Released mouse button to complete slider drag at (502, 357)
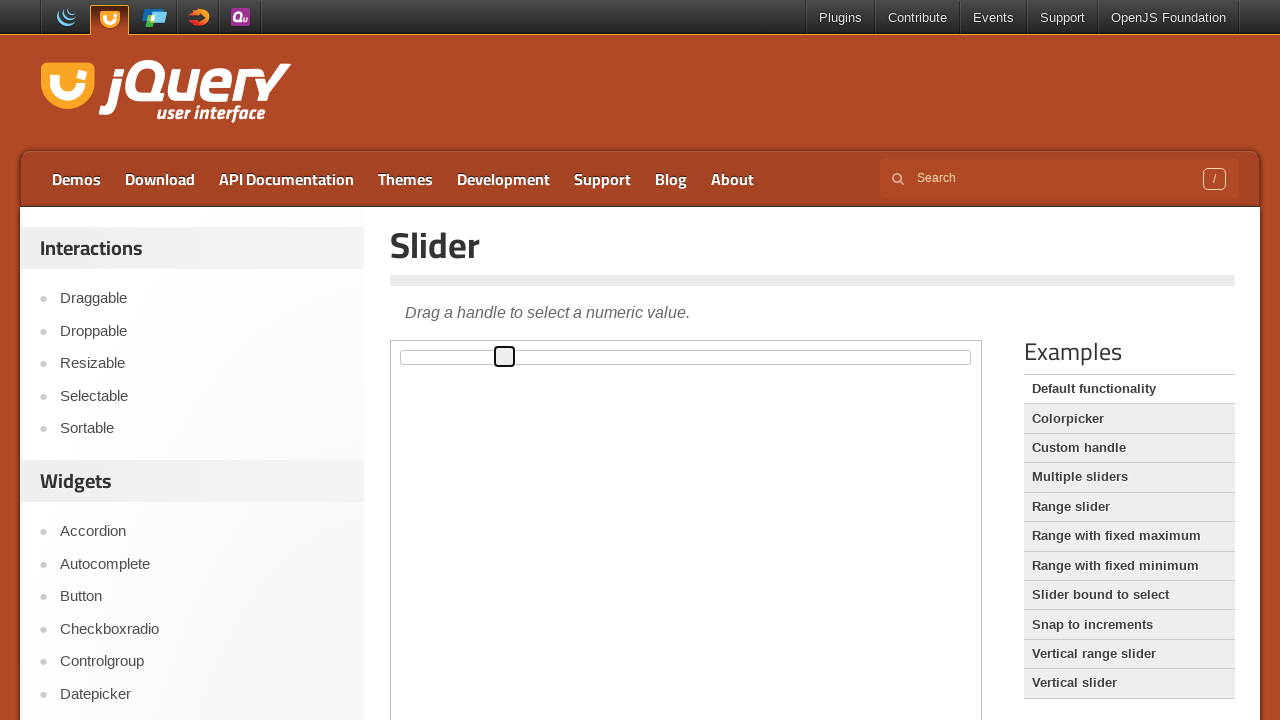

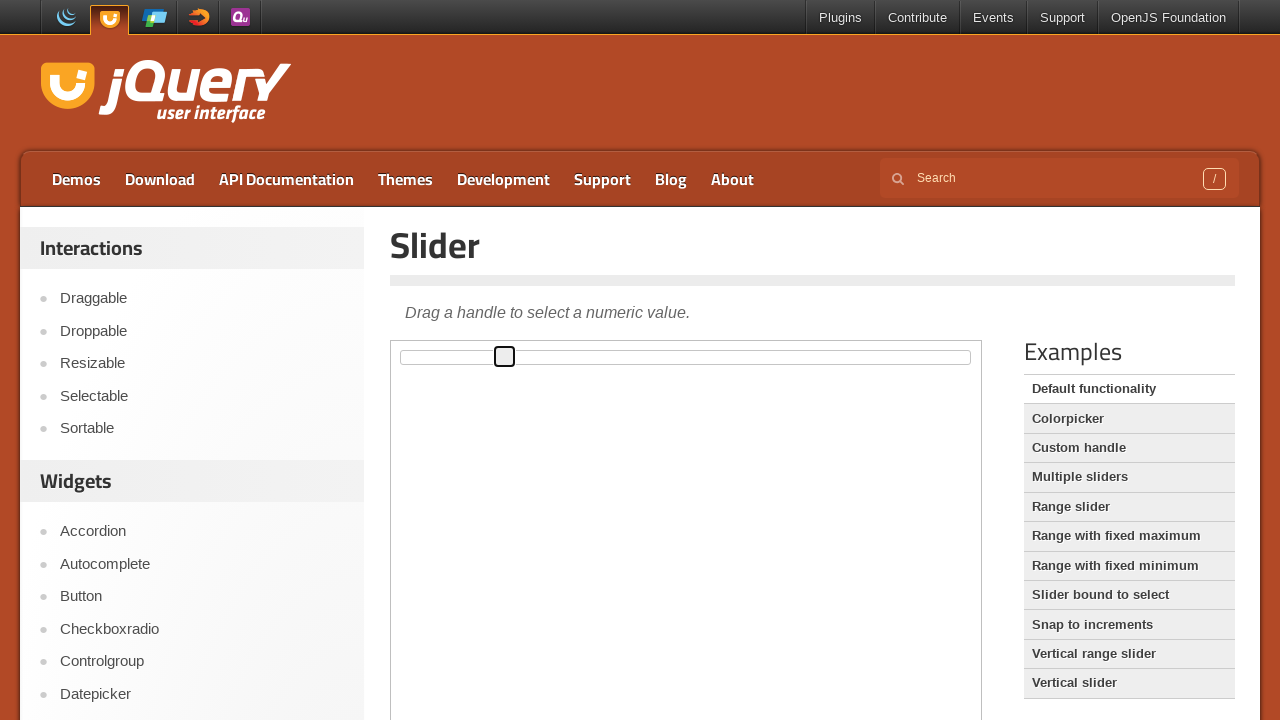